Navigates to the DemoBlaze website and verifies the page title to ensure correct landing

Starting URL: https://www.demoblaze.com/

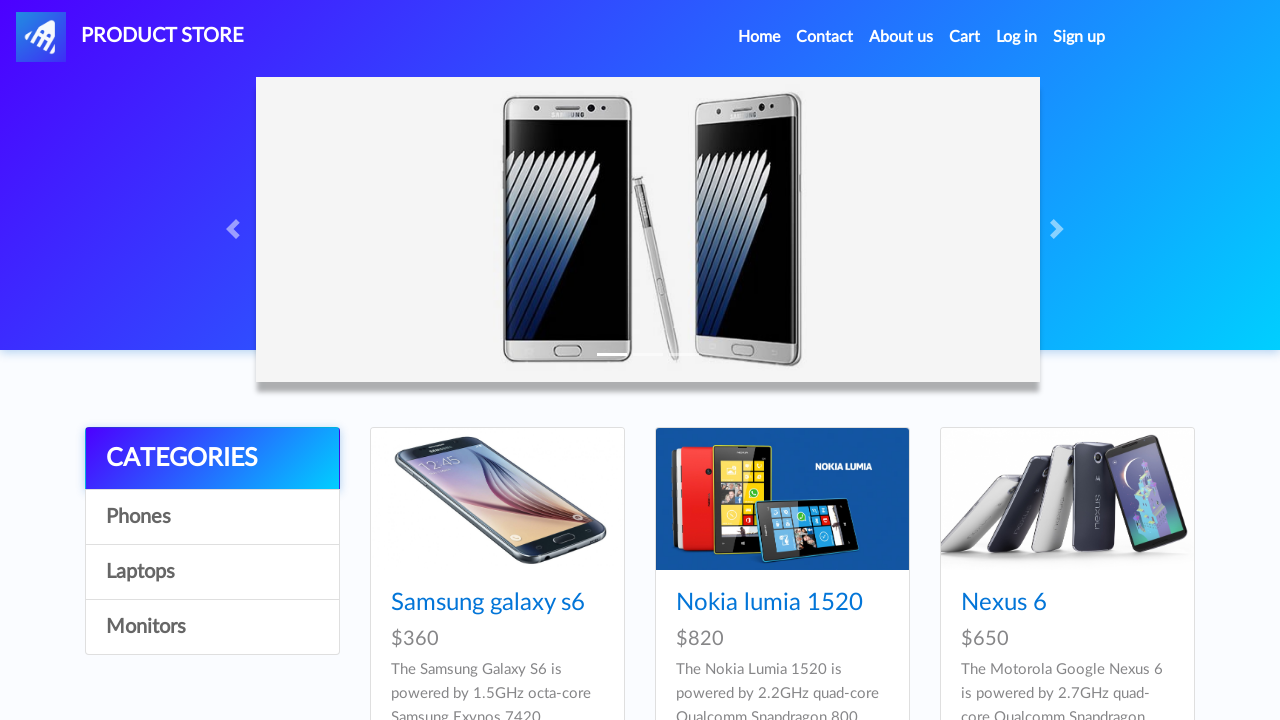

Retrieved page title
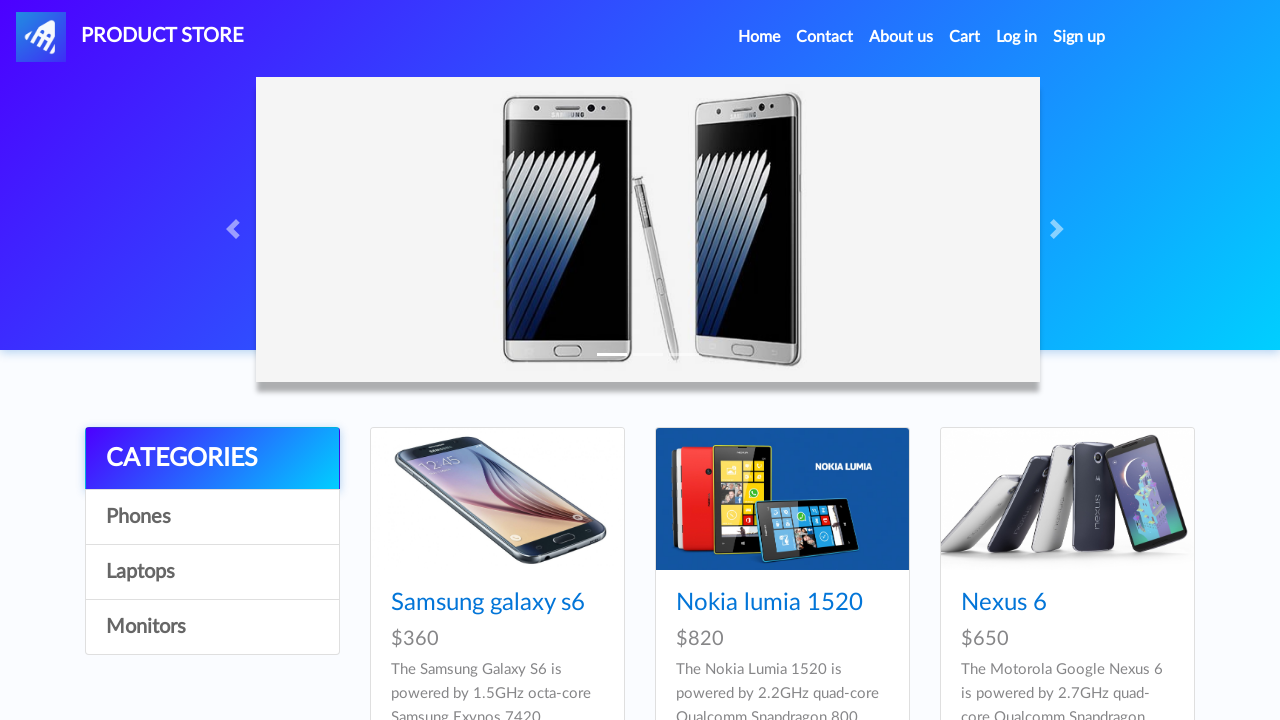

Verified page title is 'STORE' - correct landing confirmed
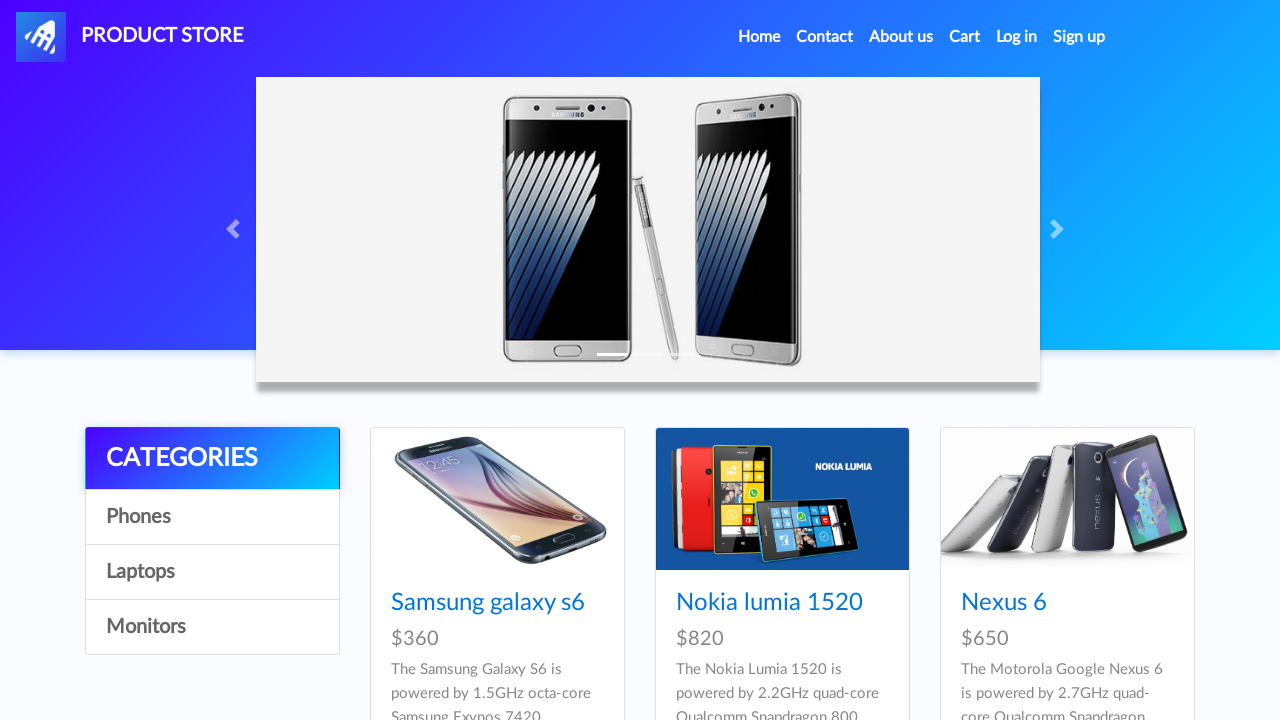

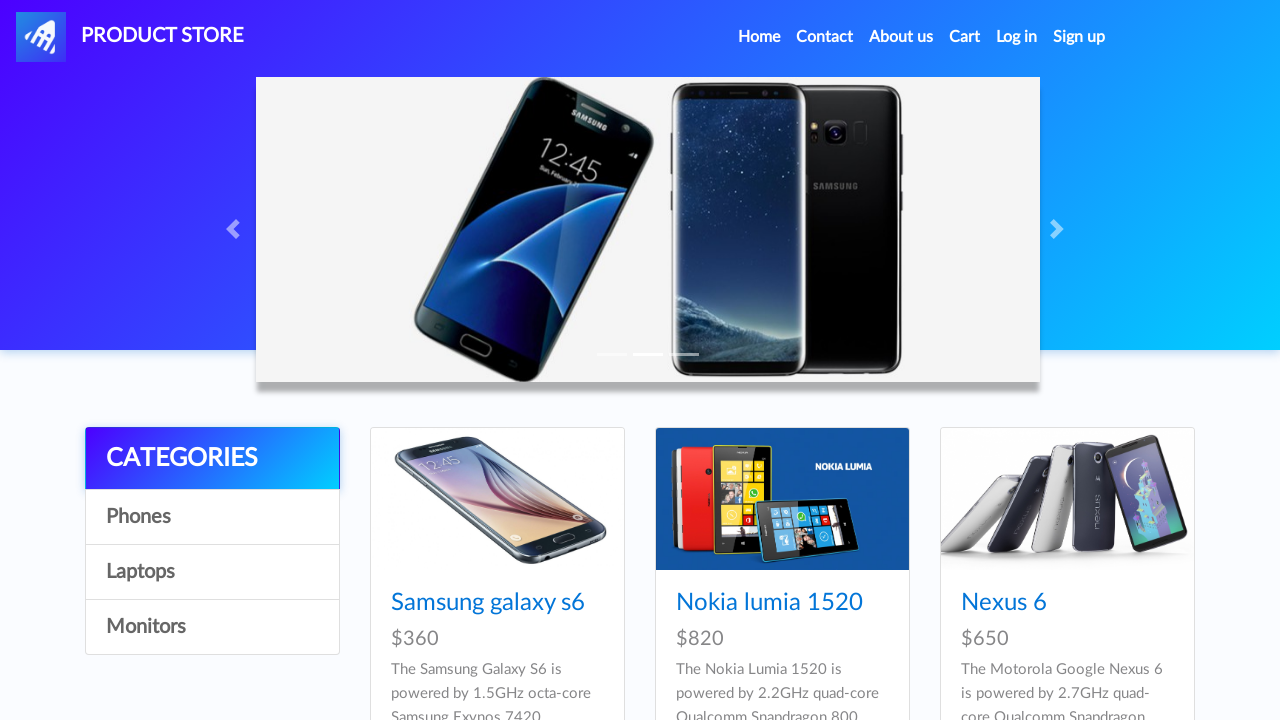